Tests clicking a submit button using XPath selector

Starting URL: https://www.selenium.dev/selenium/web/web-form.html

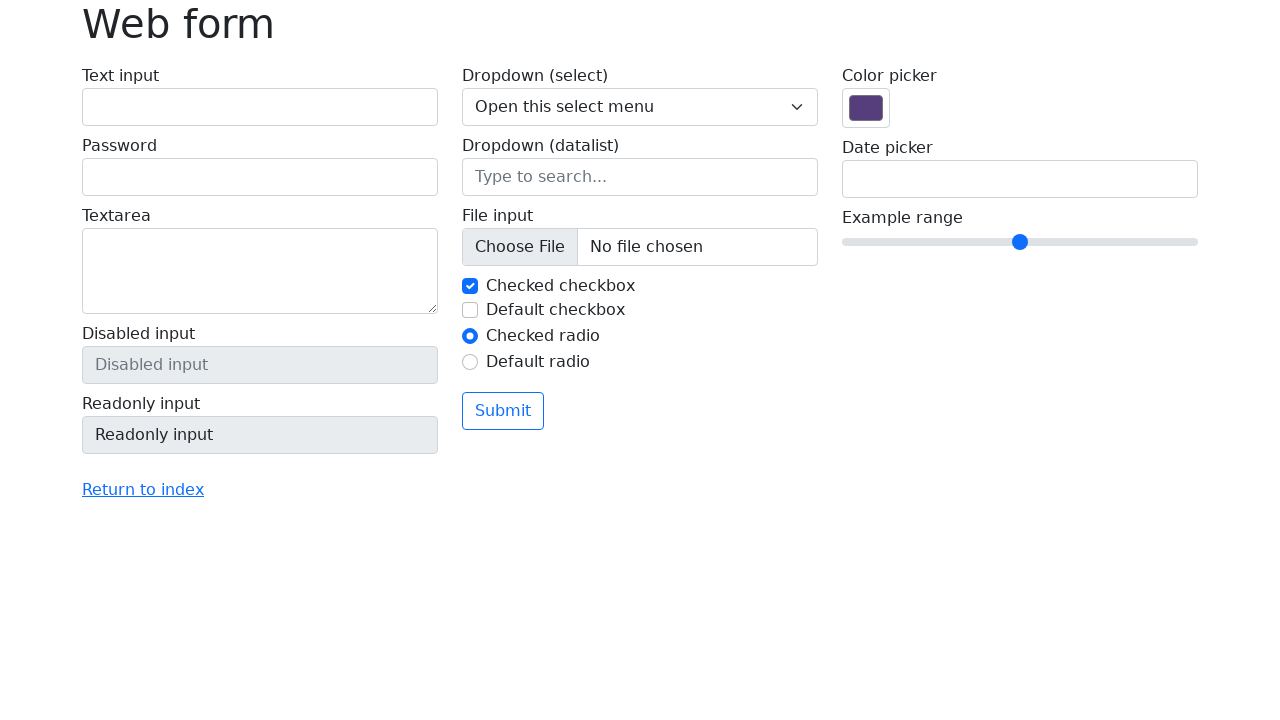

Navigated to web form page
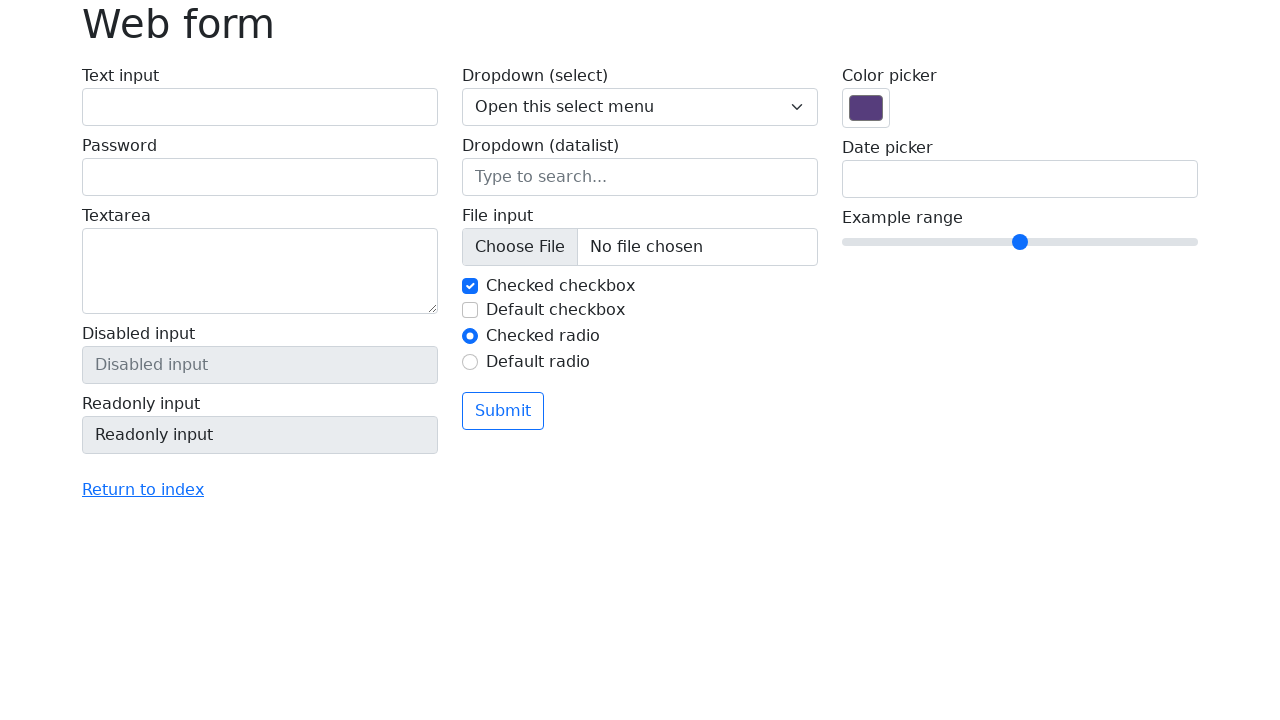

Clicked submit button using XPath selector at (503, 411) on xpath=//button[text()='Submit']
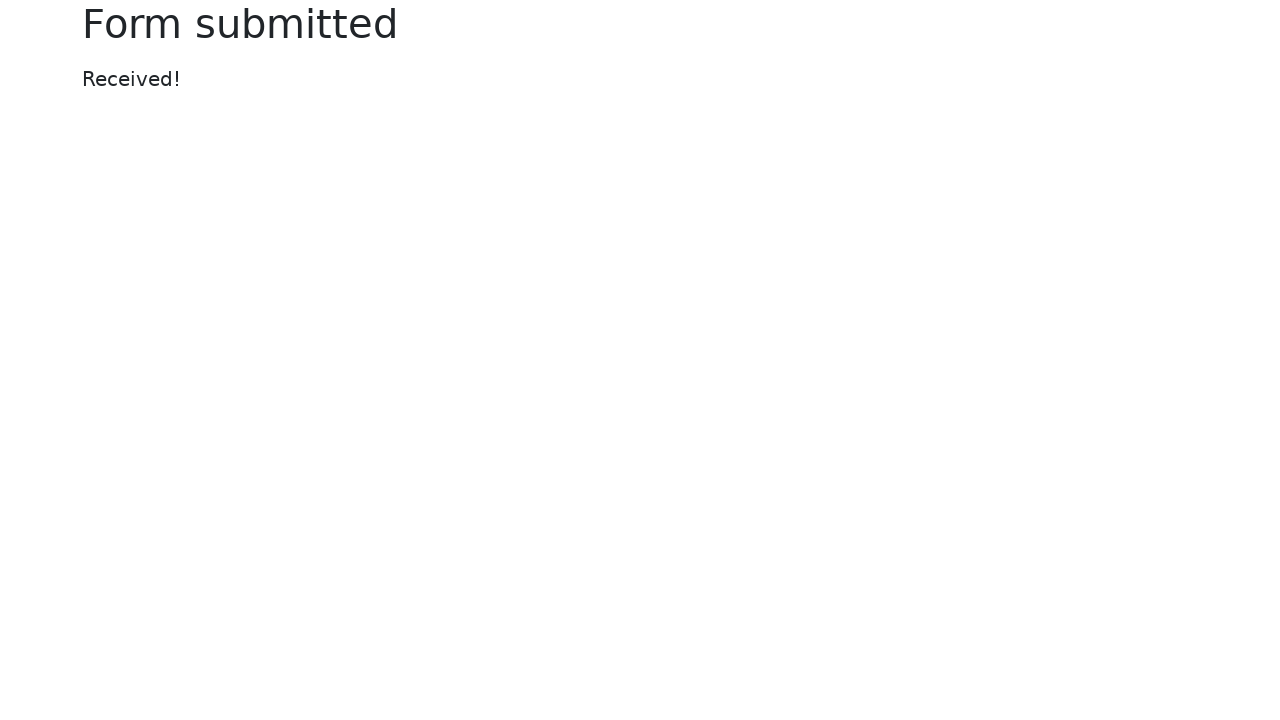

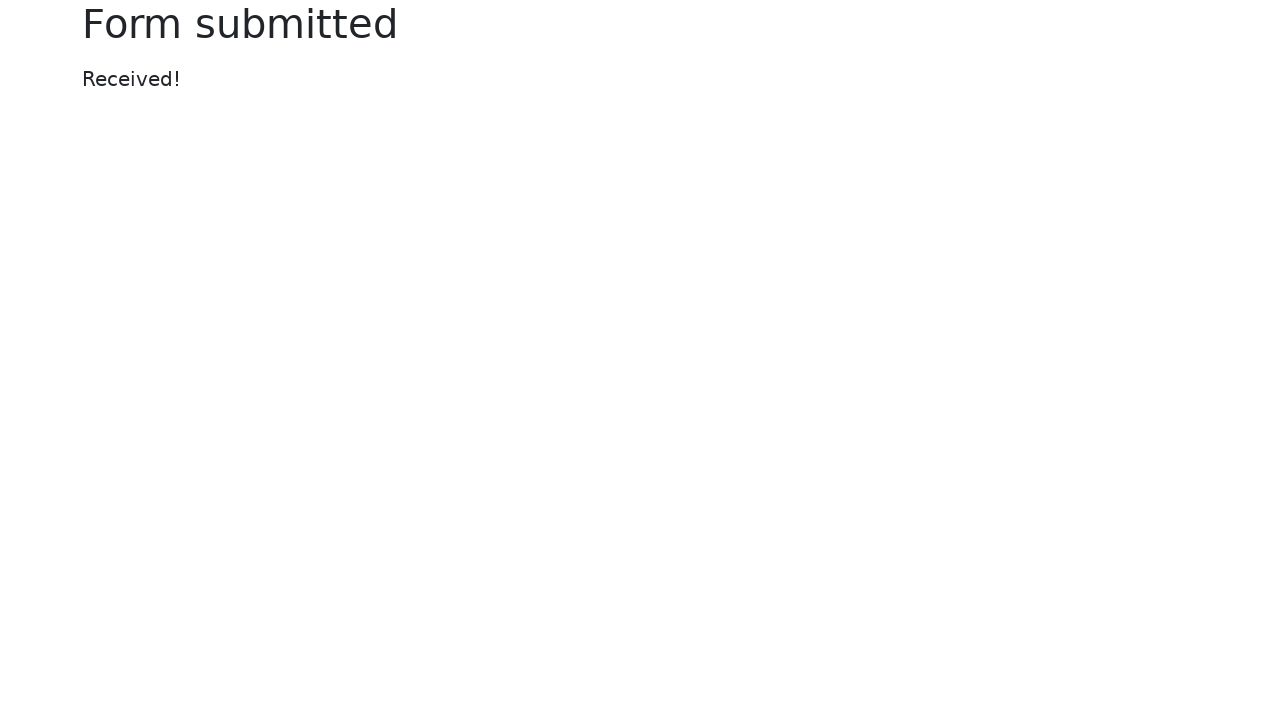